Adds a random number of items to the shopping cart on an e-commerce practice site by clicking "Add to Cart" buttons for multiple products.

Starting URL: http://practice.automationtesting.in/shop/

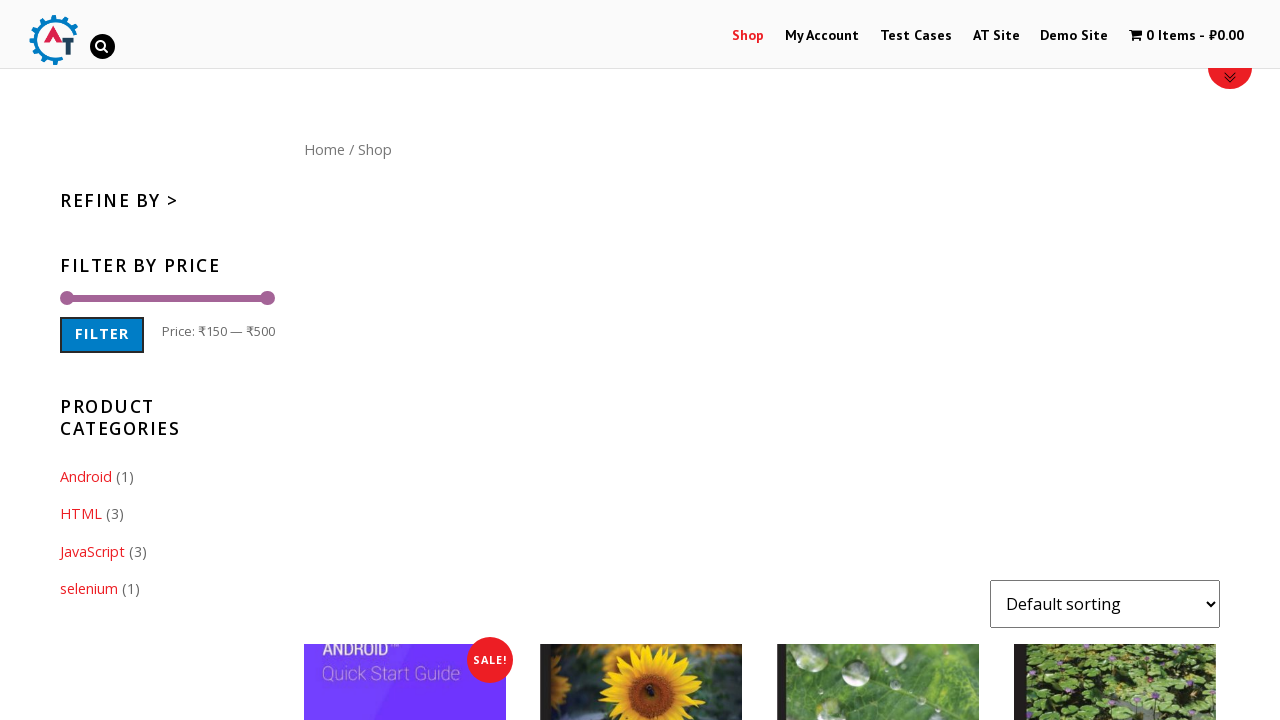

Shop page loaded and 'Add to Cart' buttons are visible
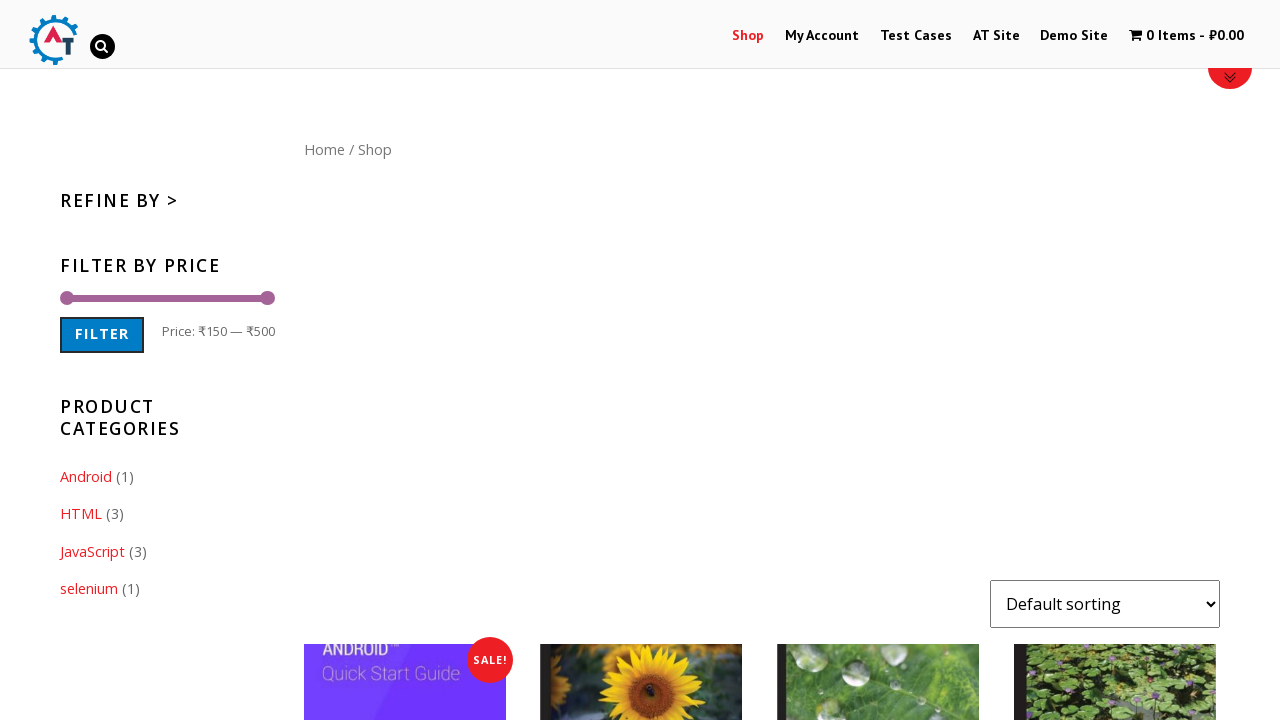

Located all 'Add to Cart' buttons on the page
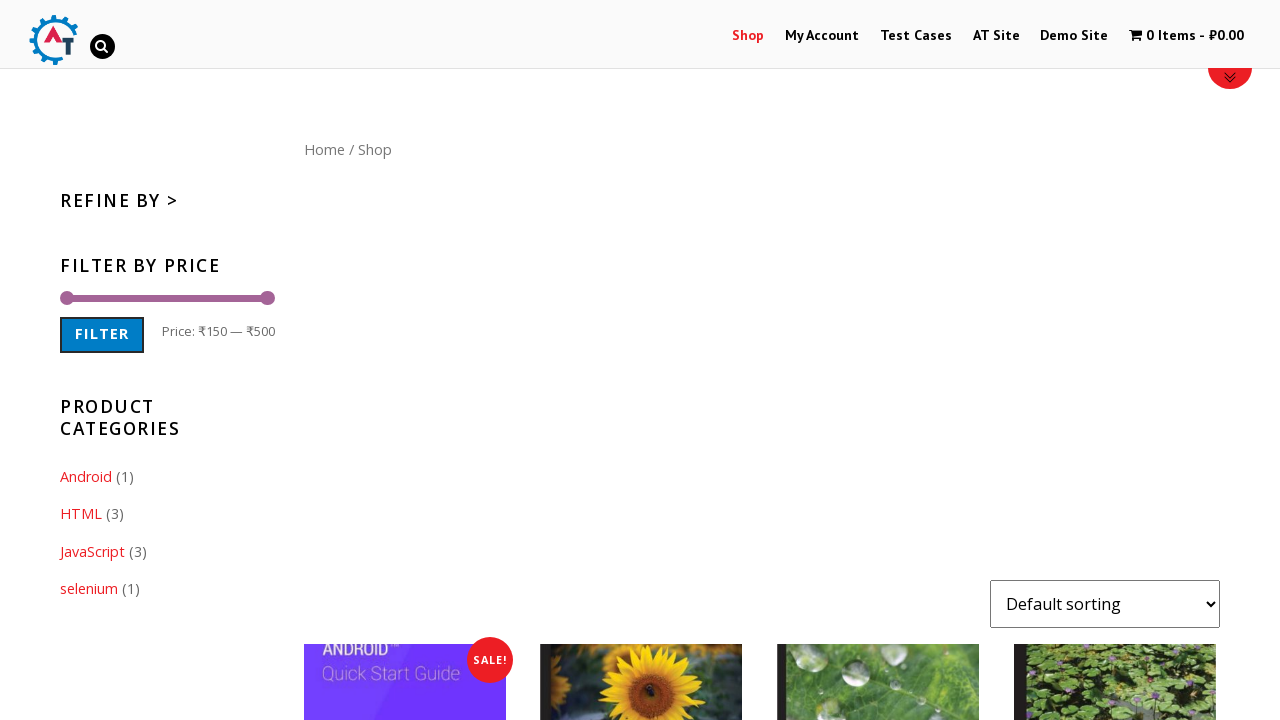

Counted 8 products available on the shop page
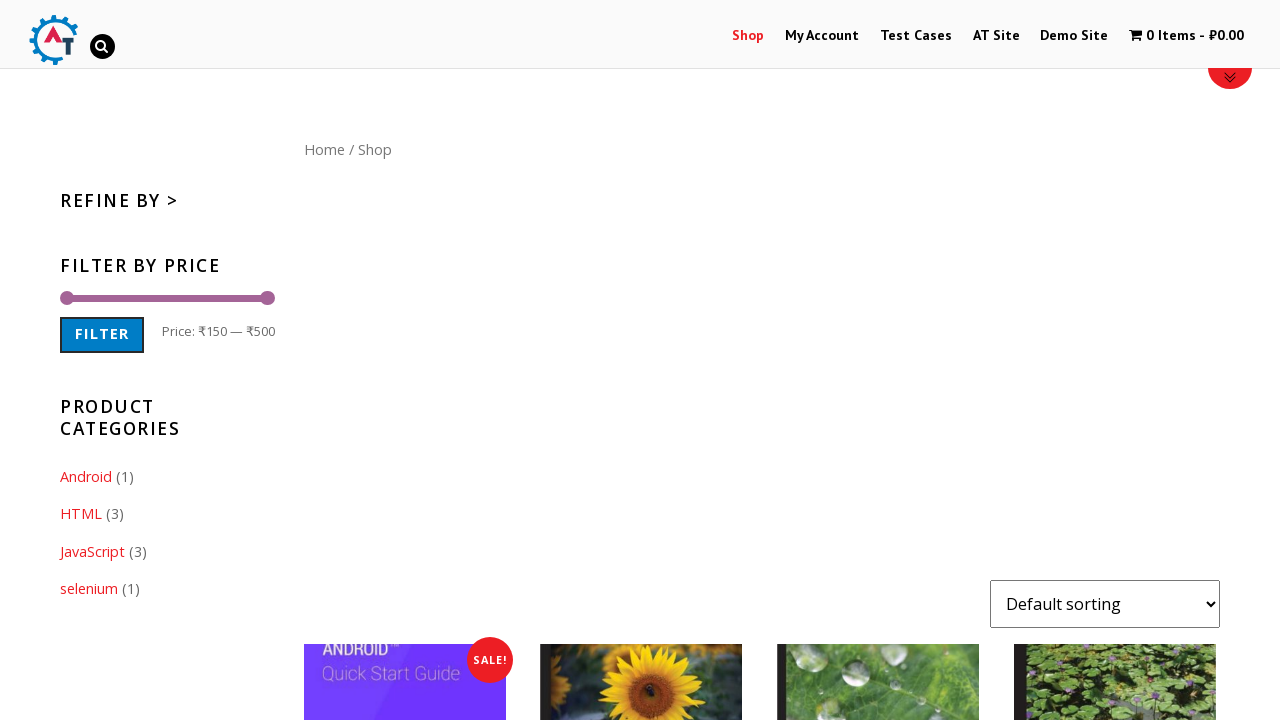

Generated random number: will add 6 items to cart
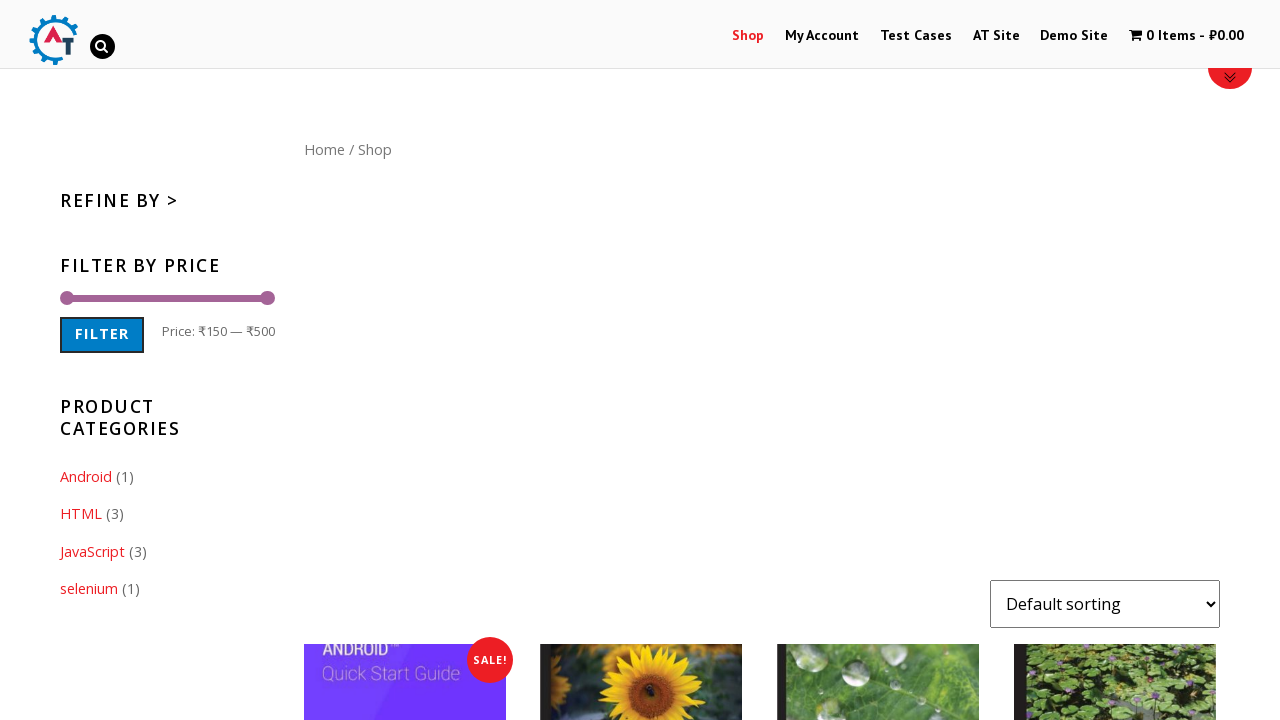

Clicked 'Add to Cart' button for item 1 at (405, 360) on a[class*='add_to_cart_button'] >> nth=0
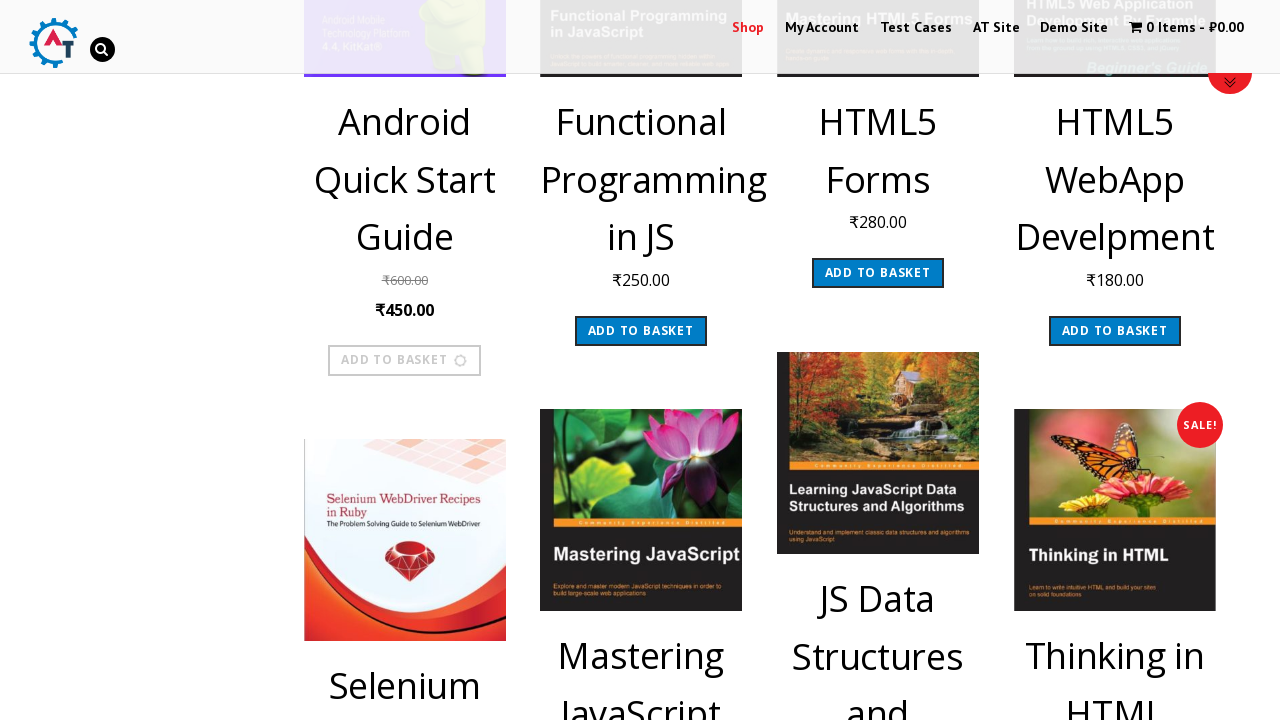

Waited 500ms for item 1 to be added to cart
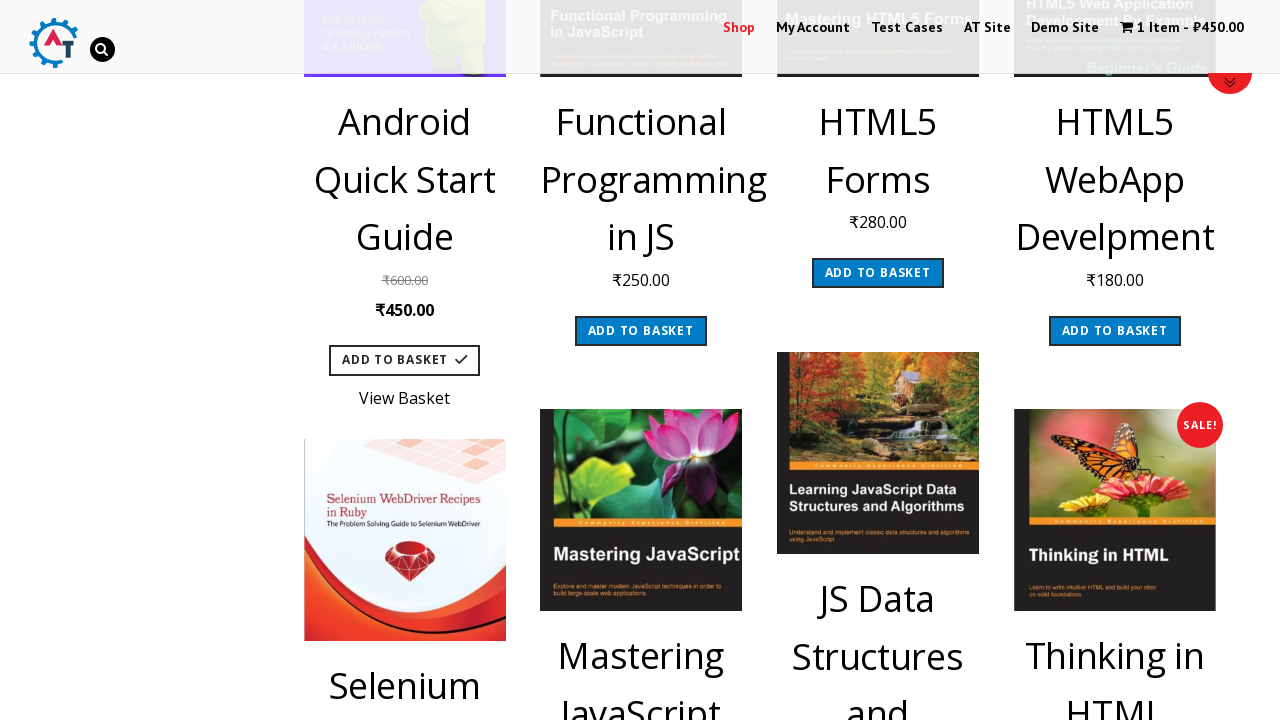

Clicked 'Add to Cart' button for item 2 at (641, 331) on a[class*='add_to_cart_button'] >> nth=1
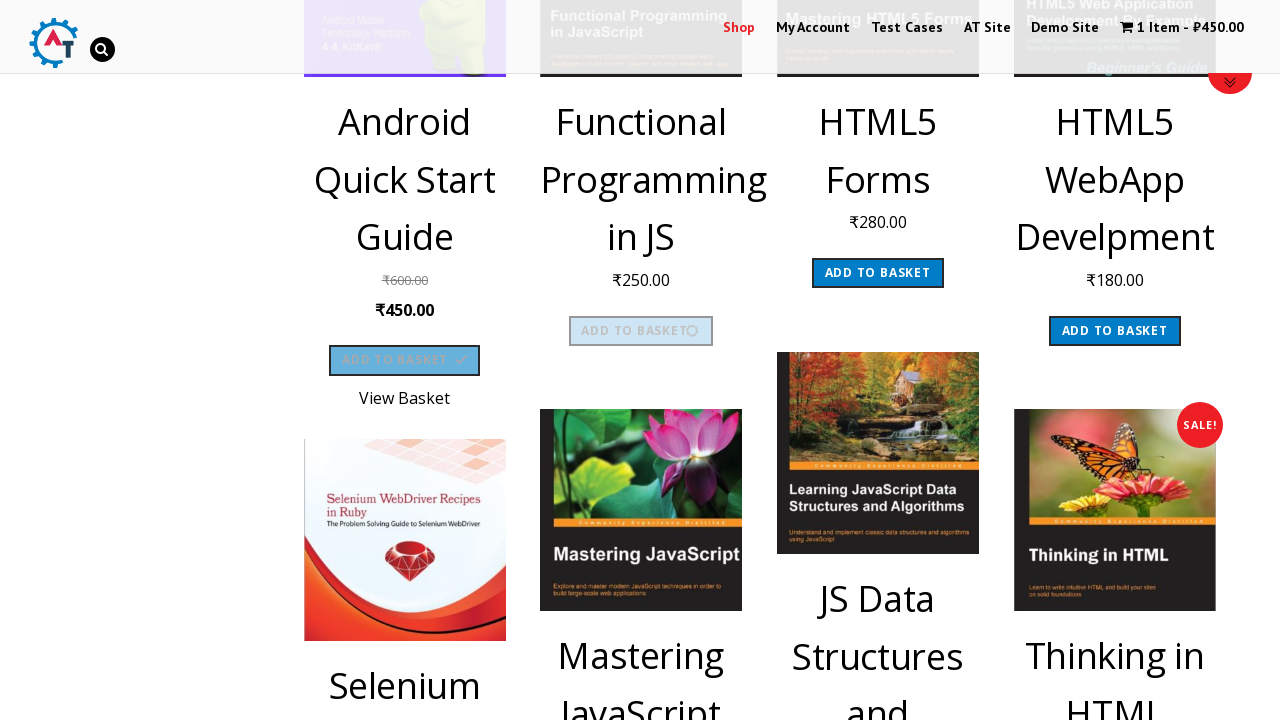

Waited 500ms for item 2 to be added to cart
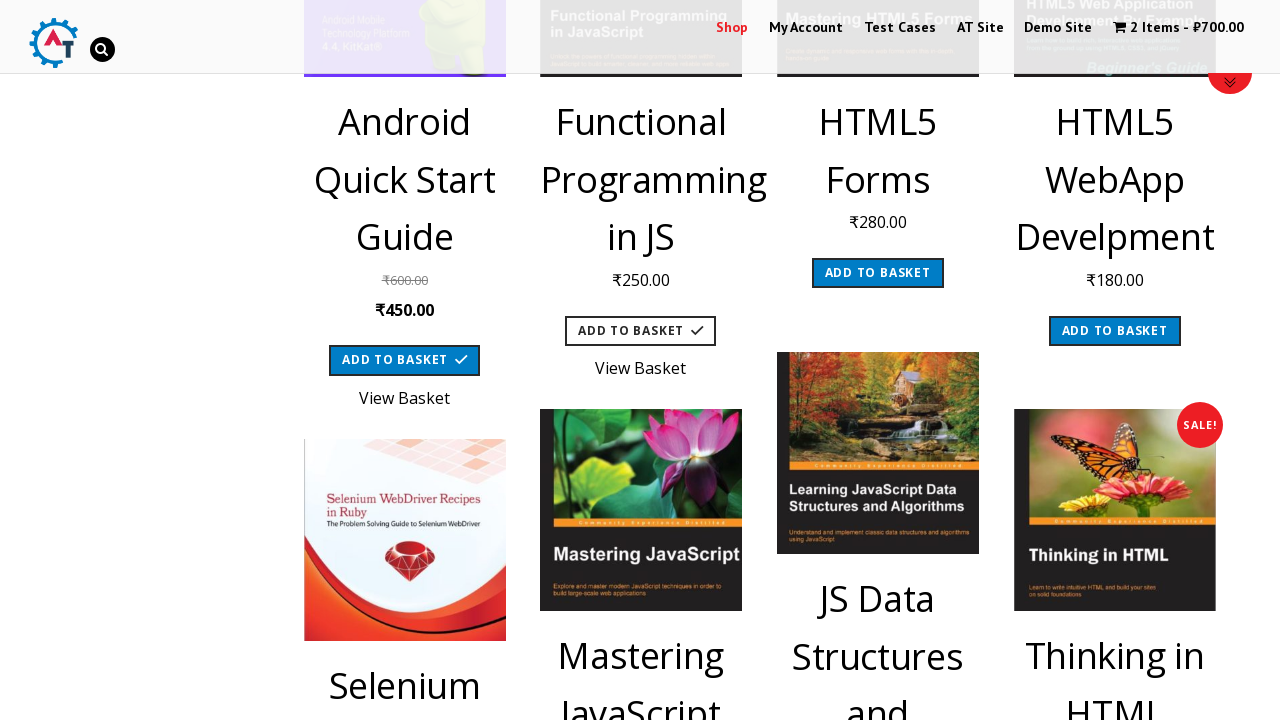

Clicked 'Add to Cart' button for item 3 at (878, 273) on a[class*='add_to_cart_button'] >> nth=2
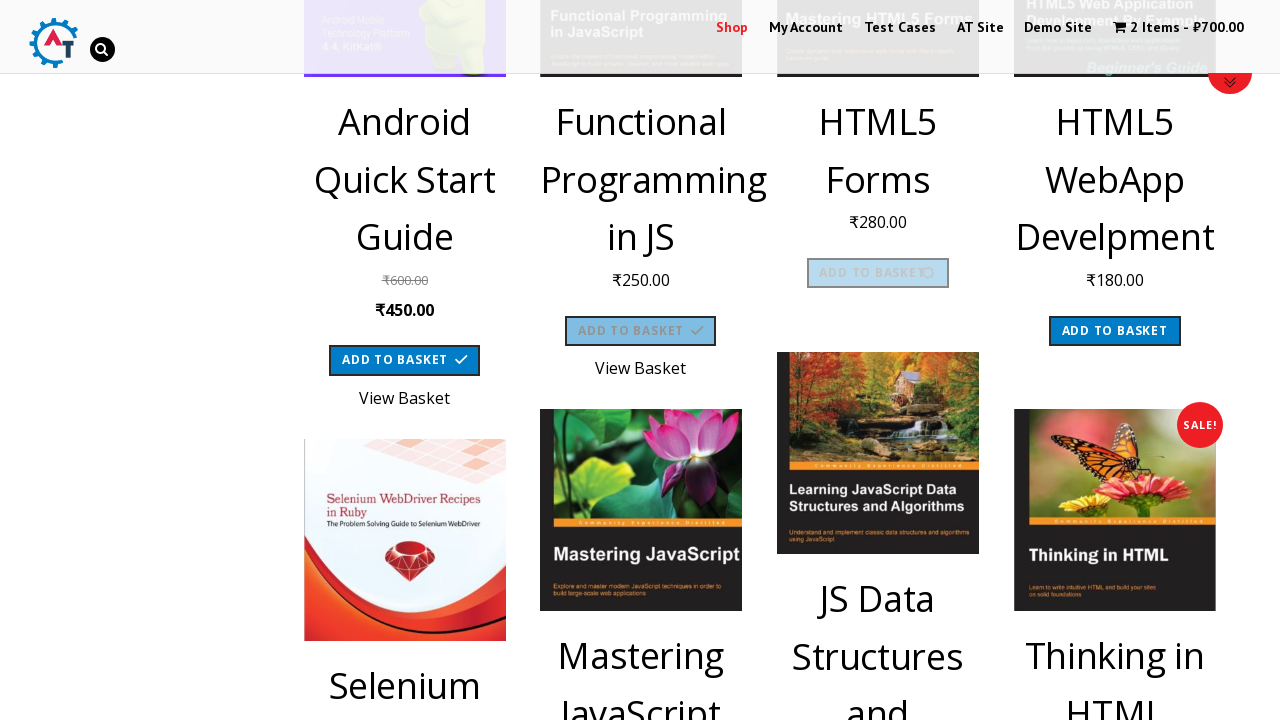

Waited 500ms for item 3 to be added to cart
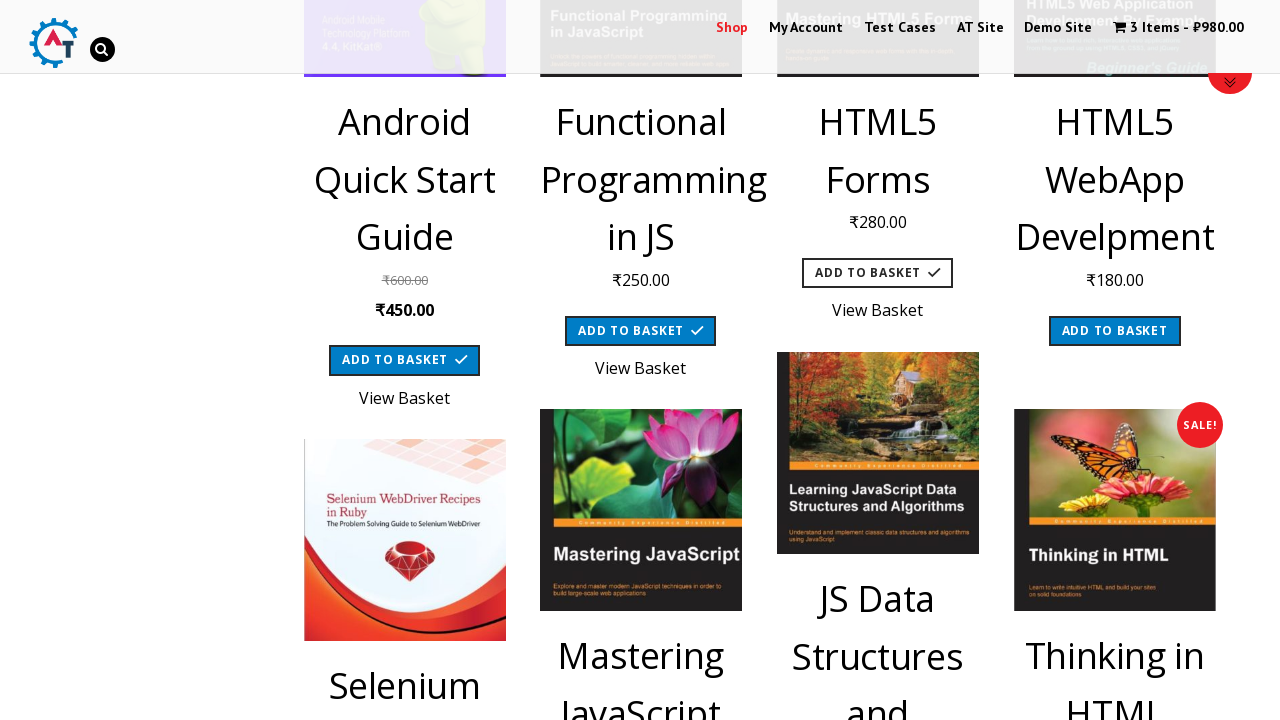

Clicked 'Add to Cart' button for item 4 at (1115, 331) on a[class*='add_to_cart_button'] >> nth=3
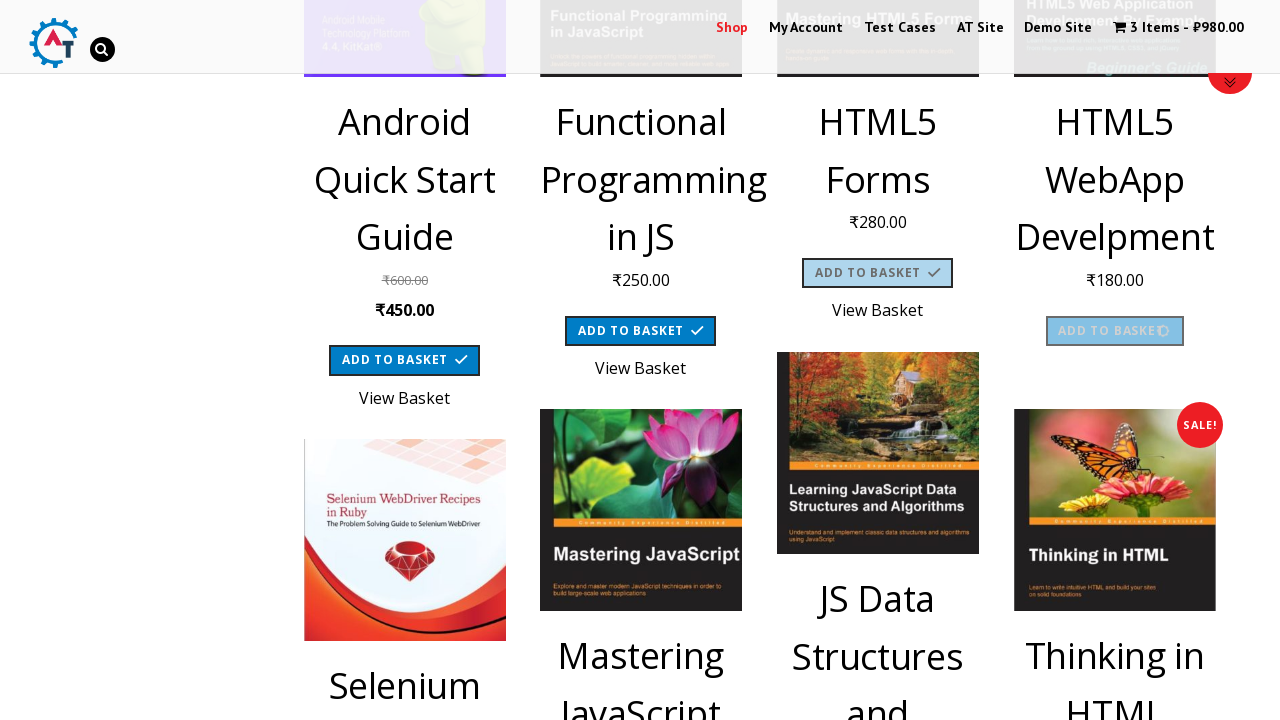

Waited 500ms for item 4 to be added to cart
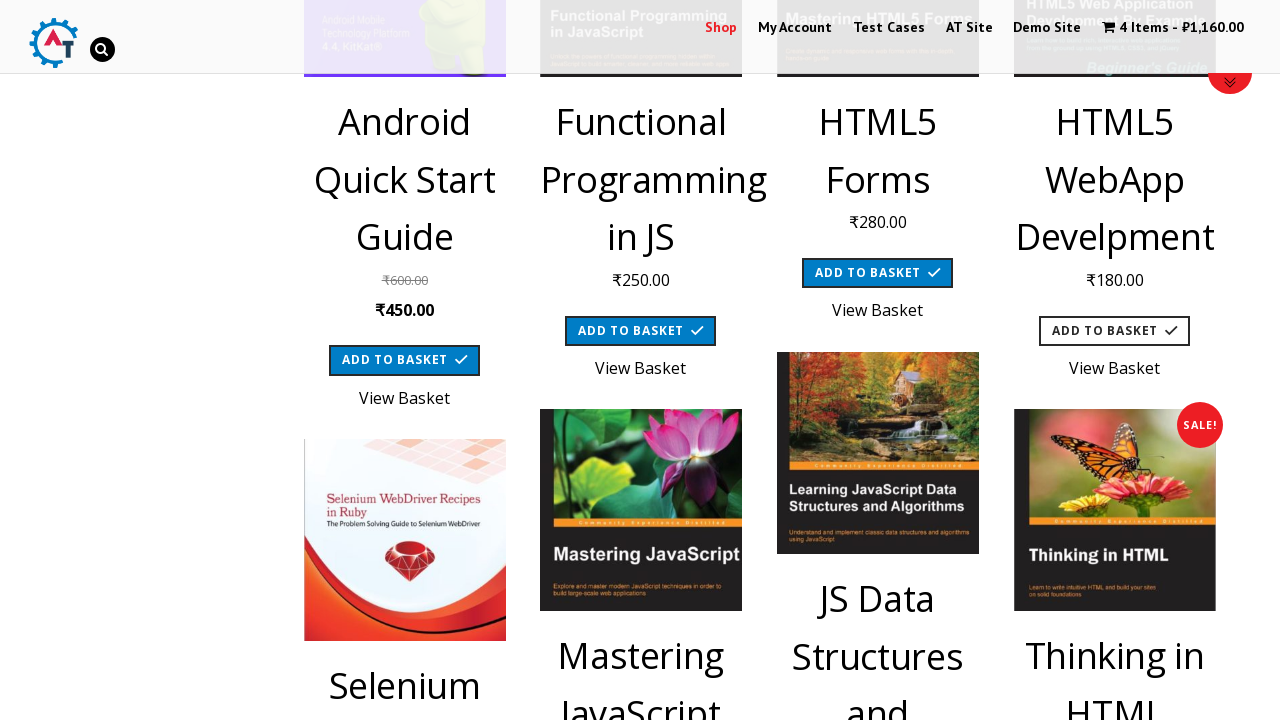

Clicked 'Add to Cart' button for item 5 at (878, 360) on a[class*='add_to_cart_button'] >> nth=4
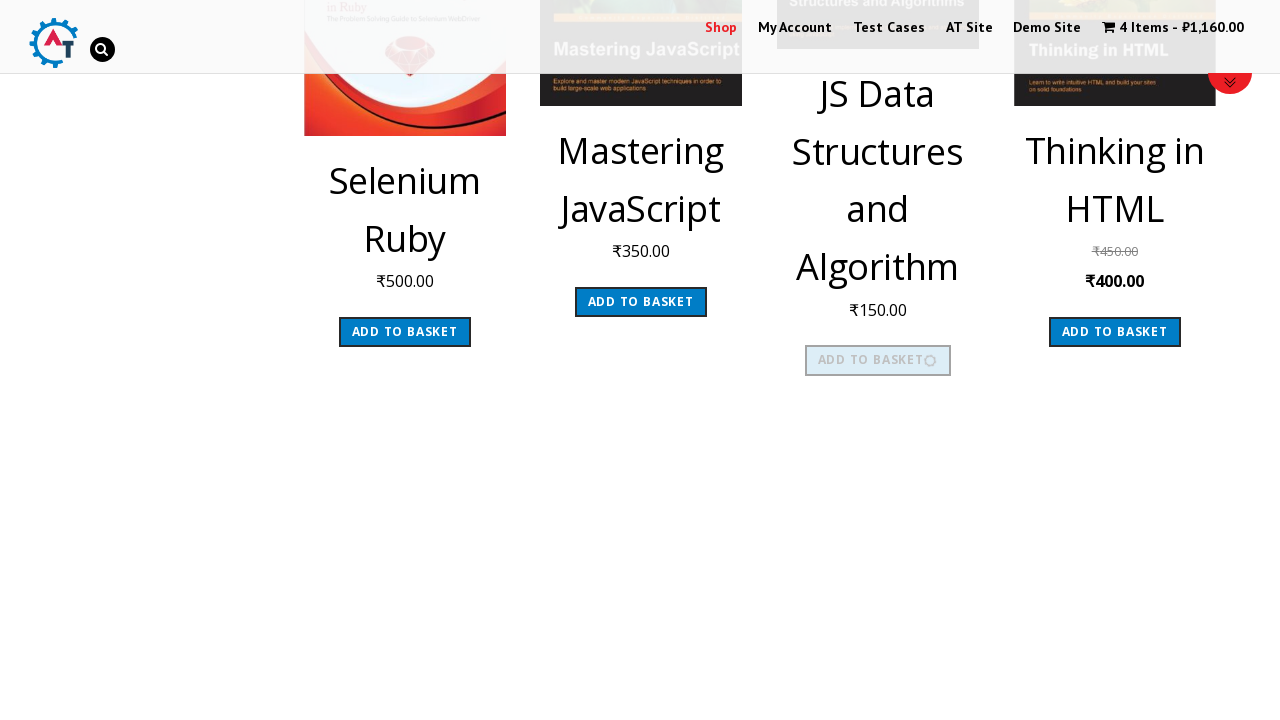

Waited 500ms for item 5 to be added to cart
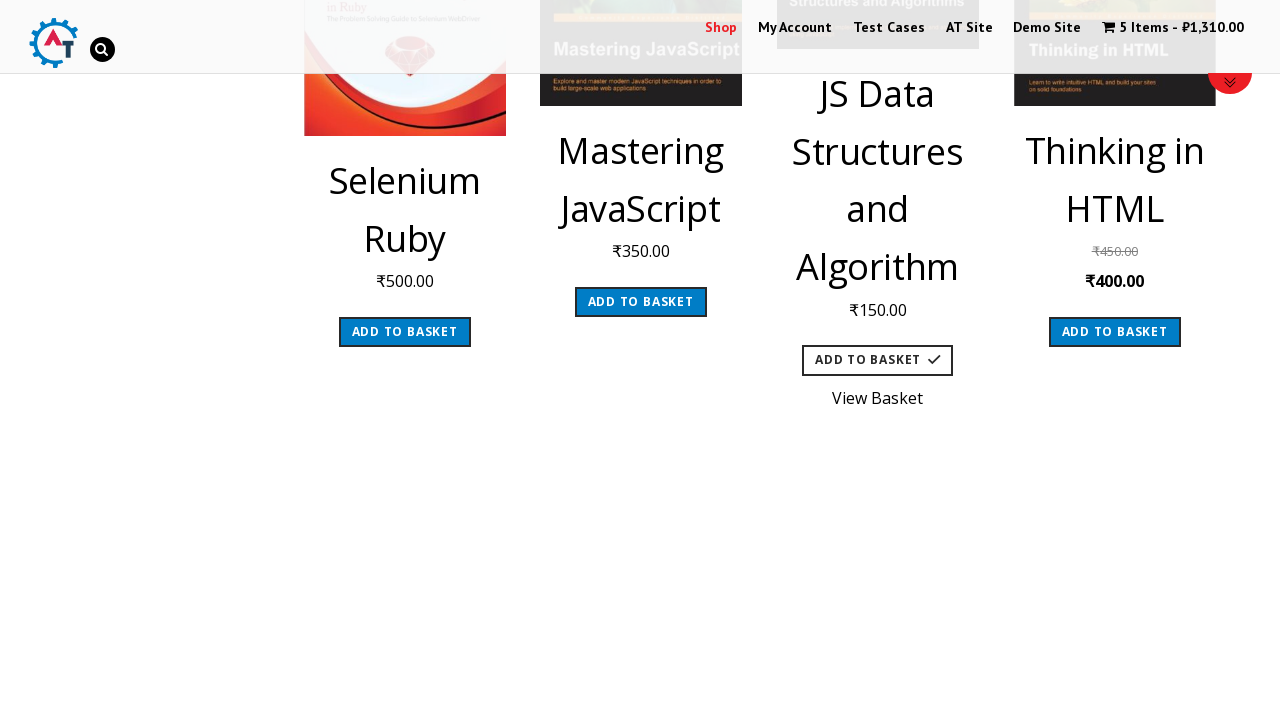

Clicked 'Add to Cart' button for item 6 at (641, 302) on a[class*='add_to_cart_button'] >> nth=5
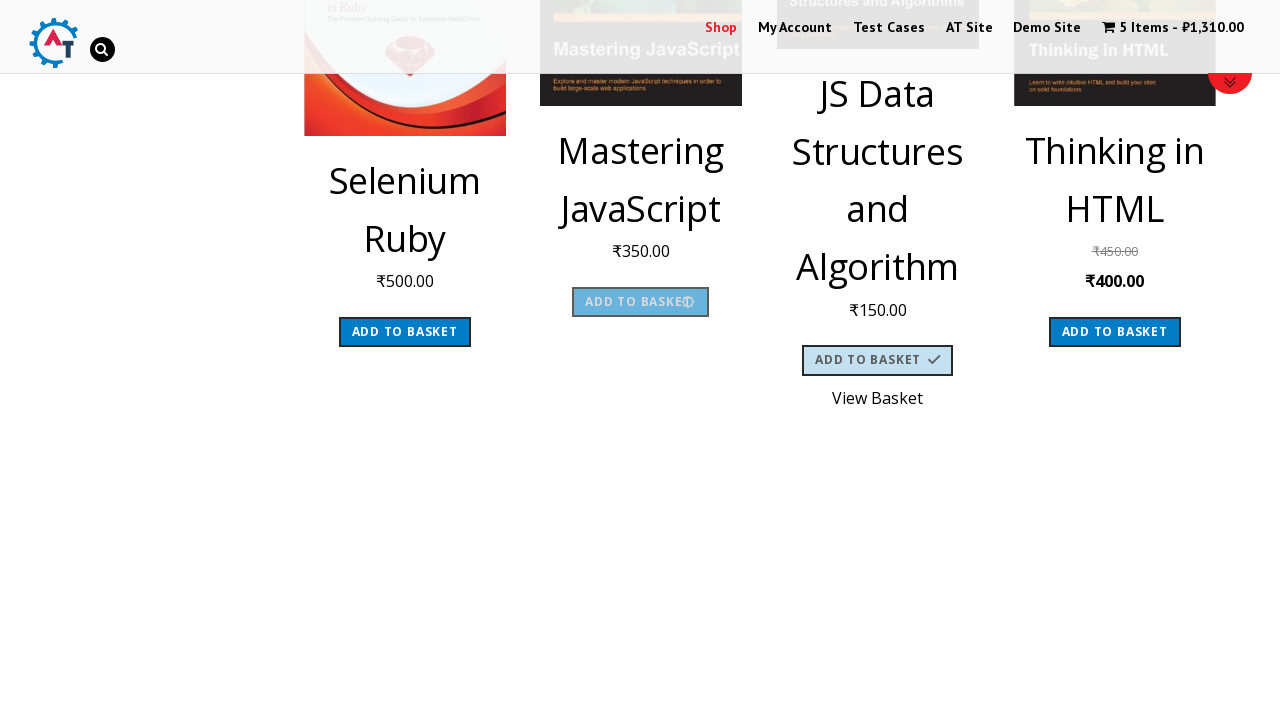

Waited 500ms for item 6 to be added to cart
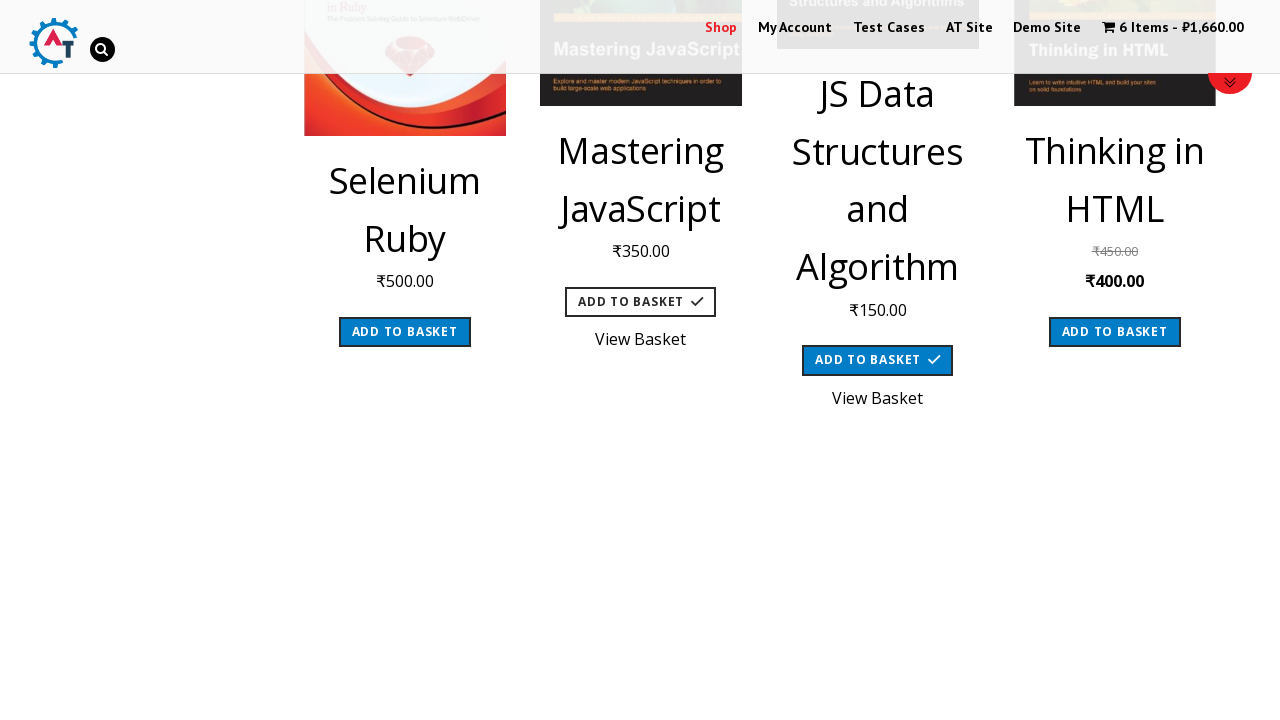

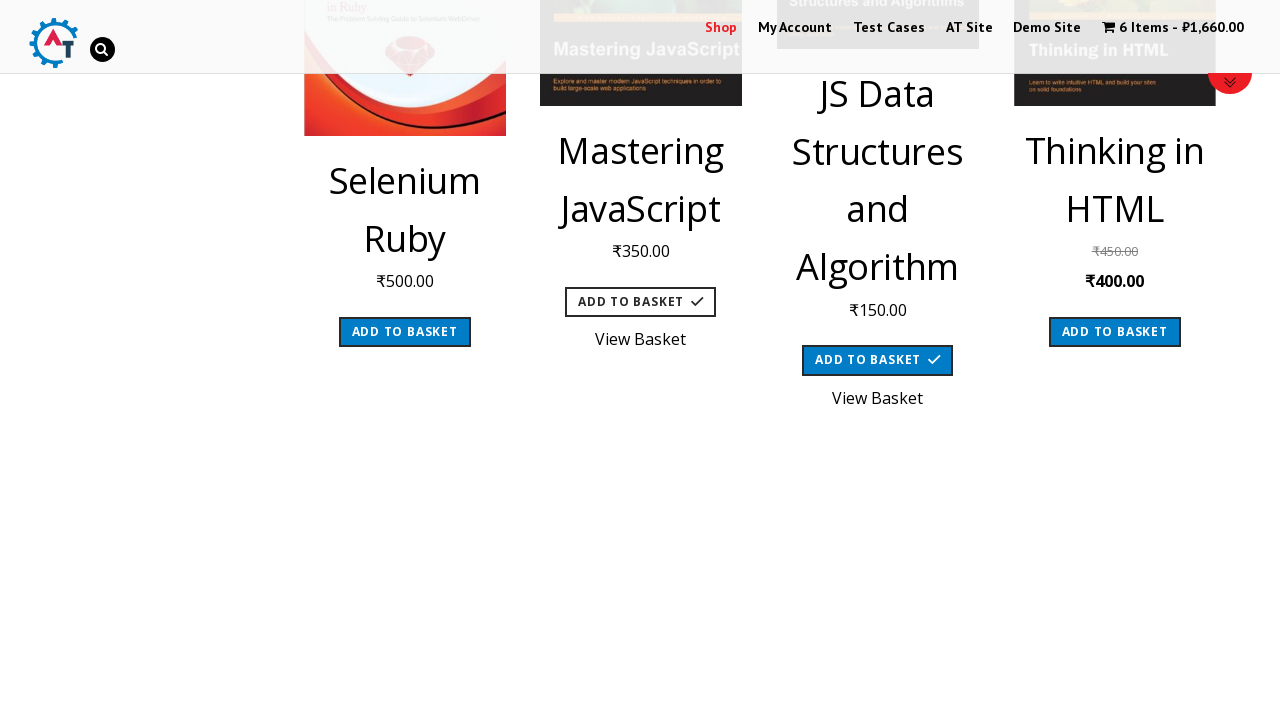